Tests drag and drop functionality by dragging an image element and dropping it into a target box

Starting URL: https://formy-project.herokuapp.com/dragdrop

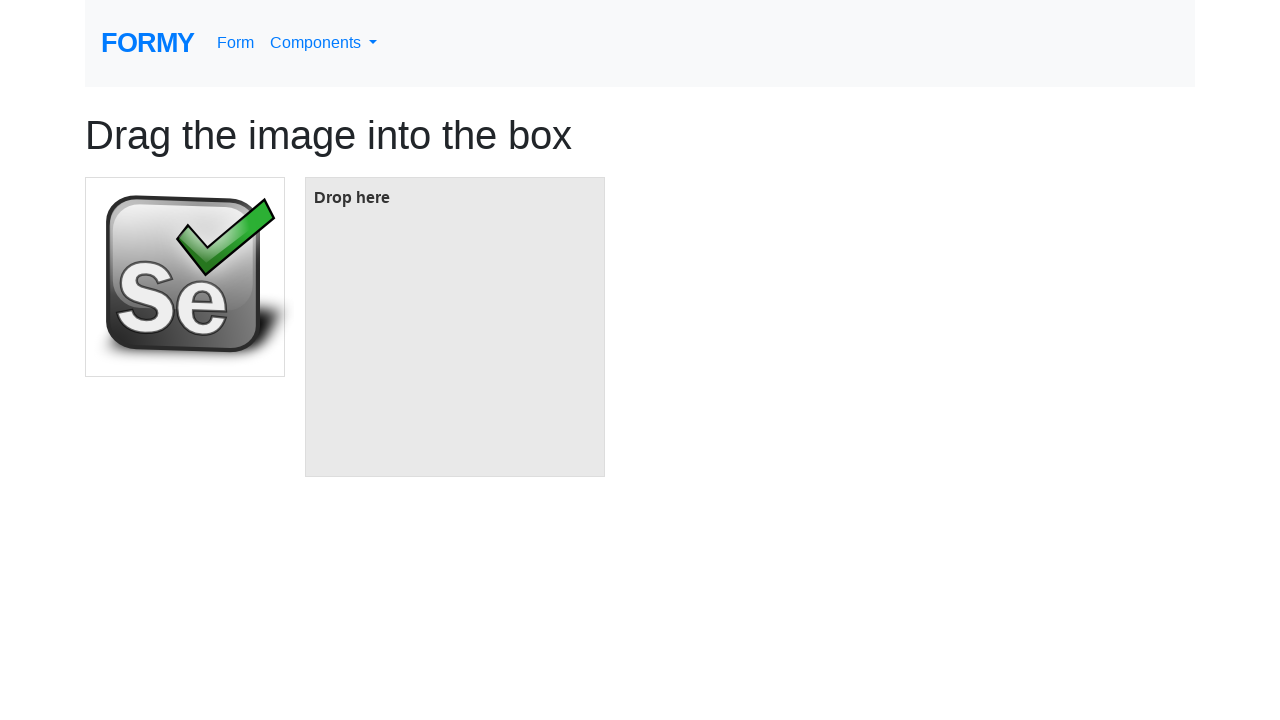

Located the draggable image element
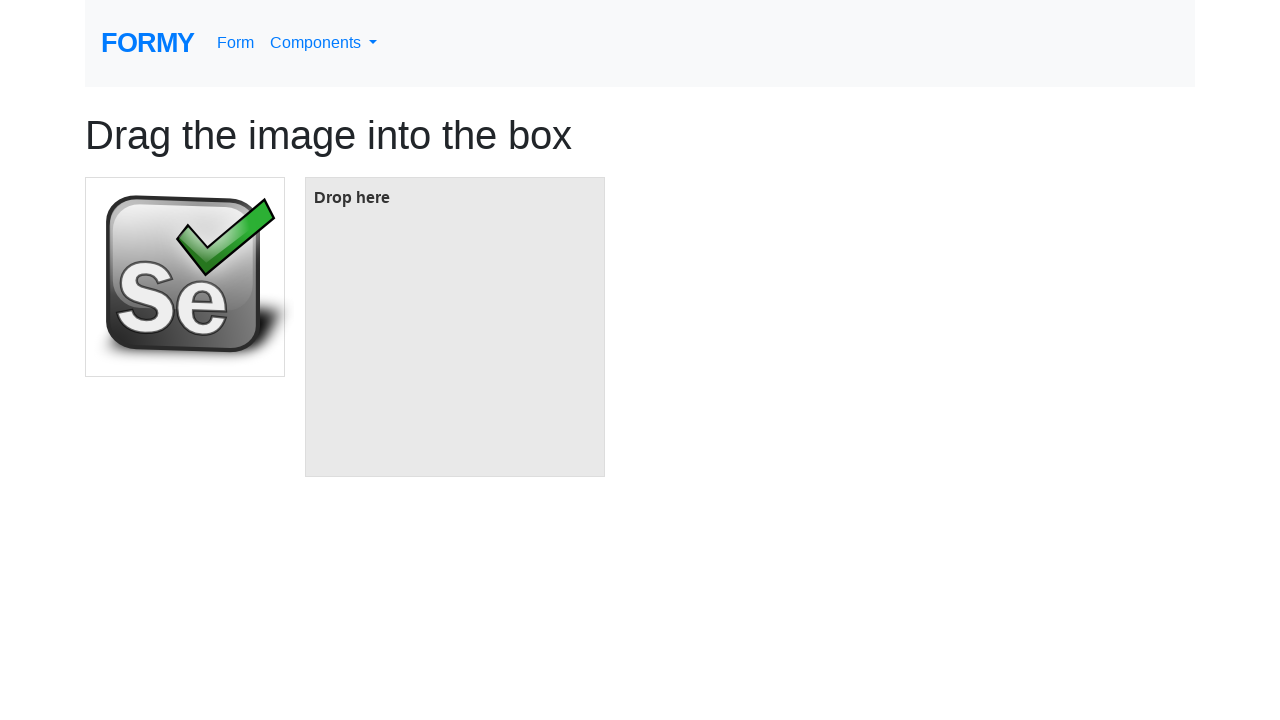

Located the target drop box
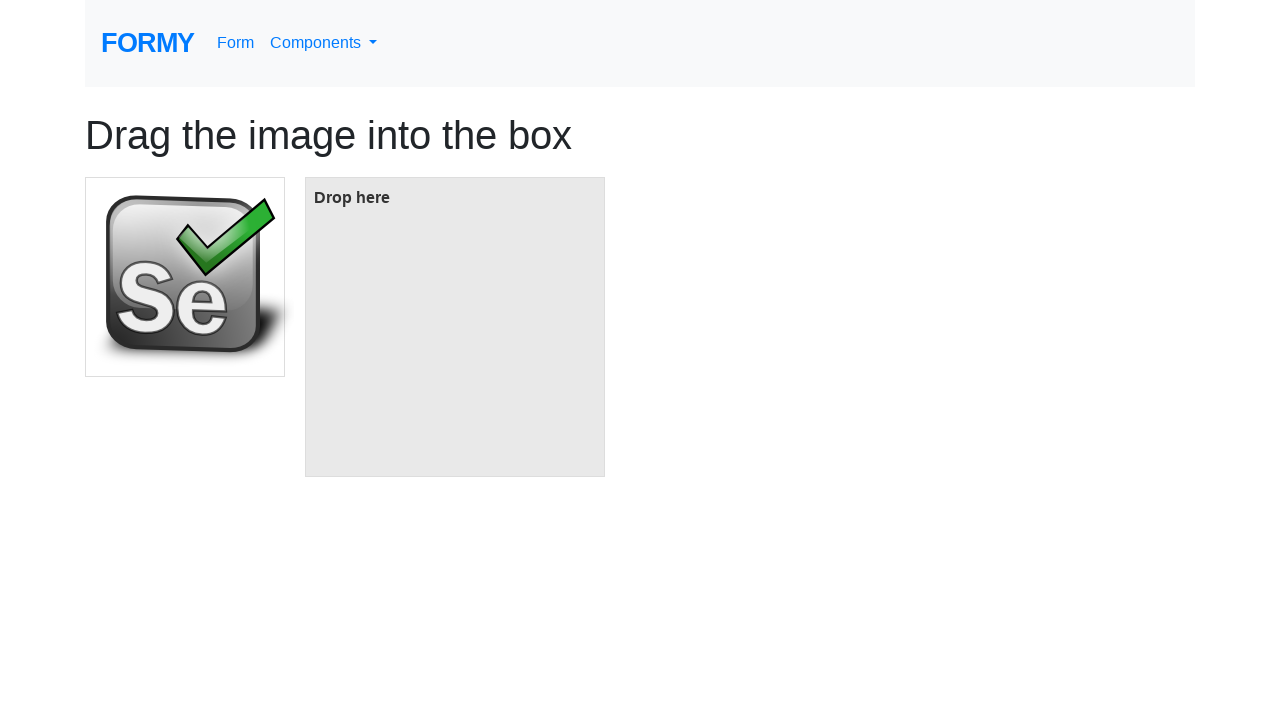

Dragged image element to target box at (455, 327)
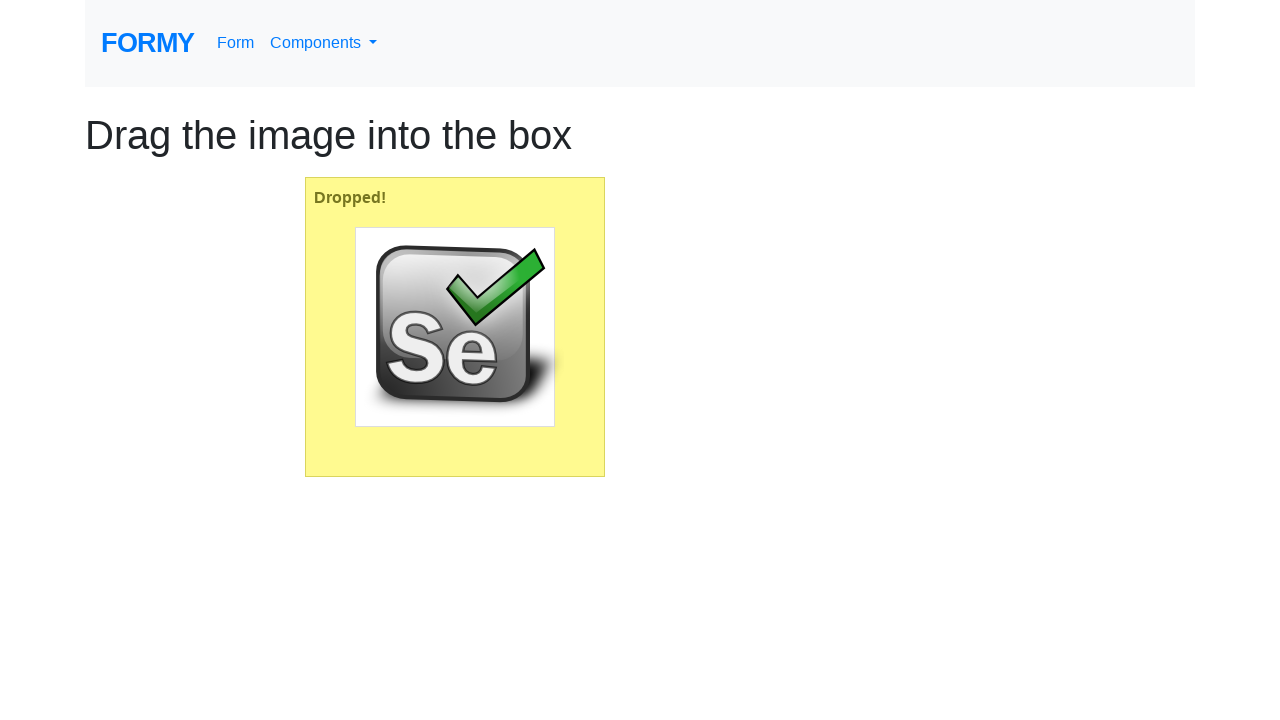

Waited for drag and drop animation to complete
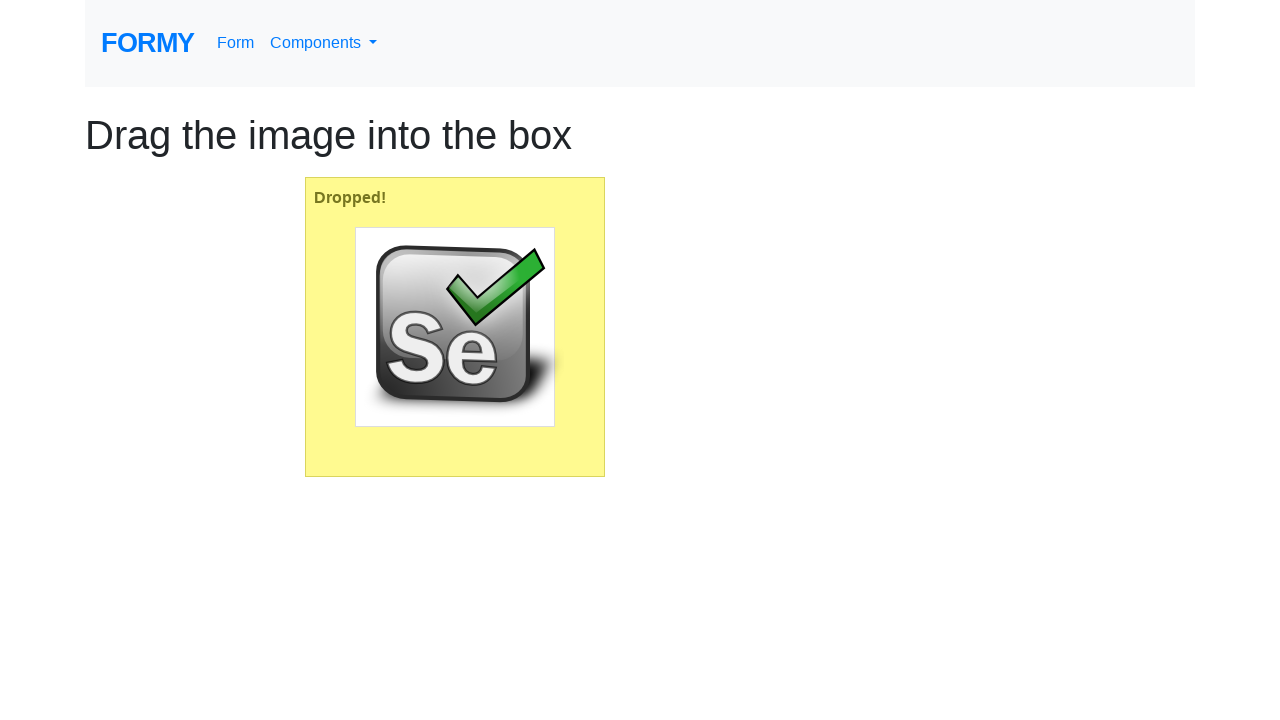

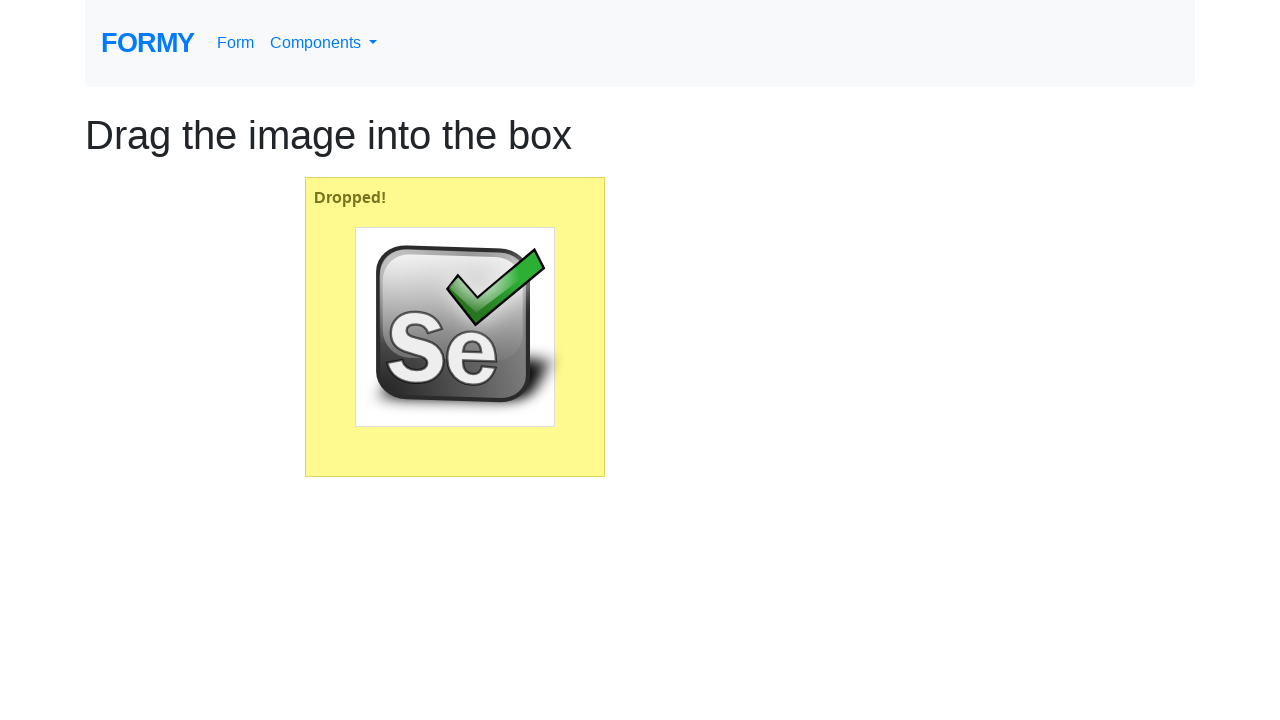